Tests opening multiple footer links in new browser tabs by iterating through links in a footer column and using keyboard shortcuts (Ctrl+Enter) to open each link in a new tab.

Starting URL: https://rahulshettyacademy.com/AutomationPractice/

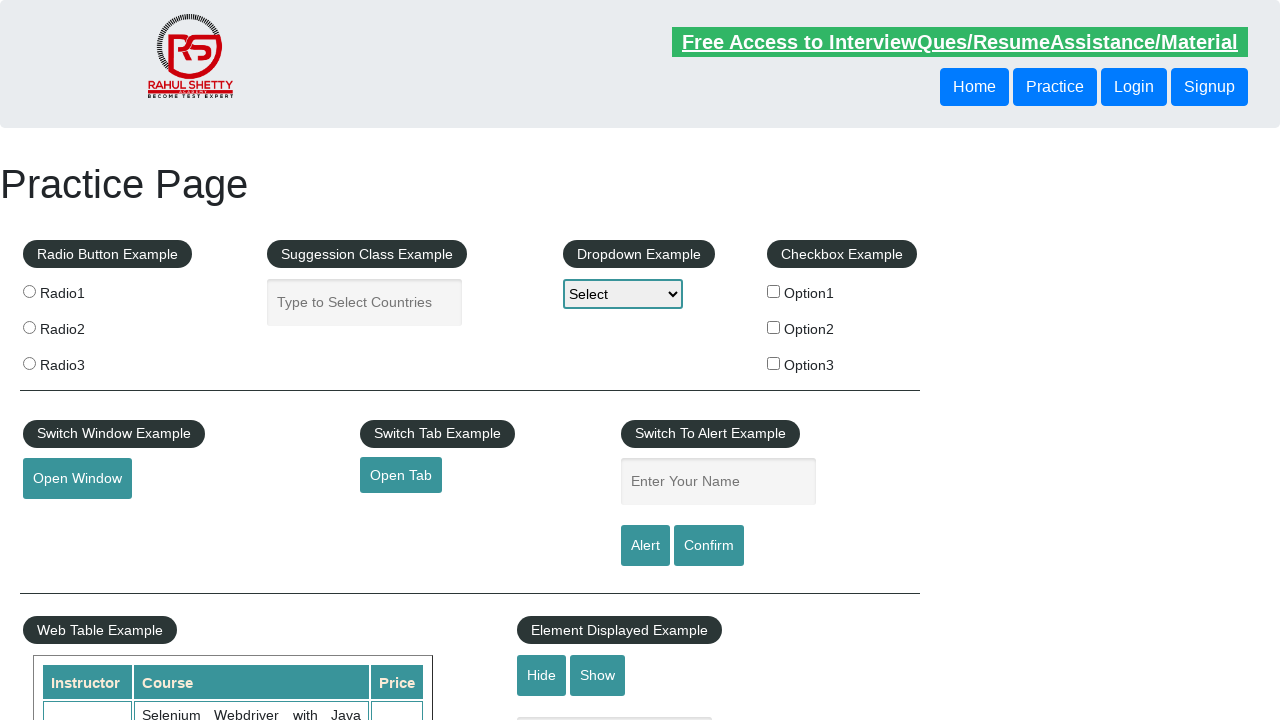

Footer element '#gf-BIG' loaded and visible
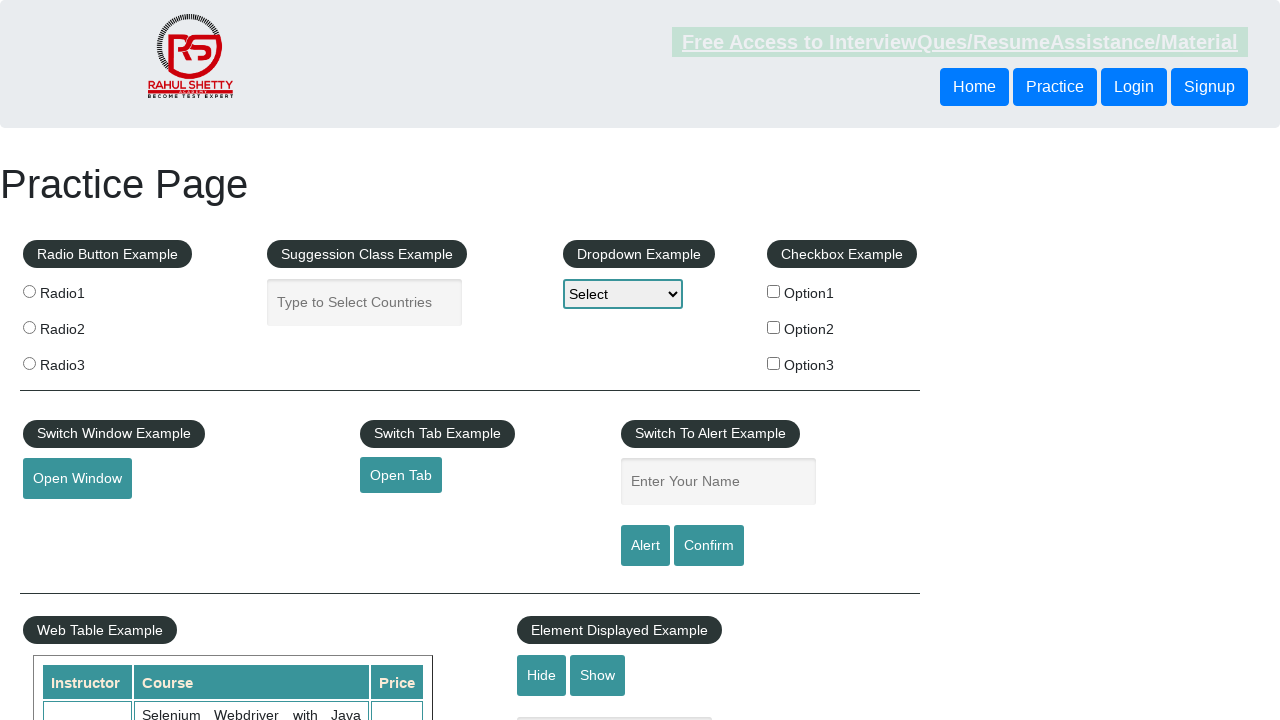

Located footer element
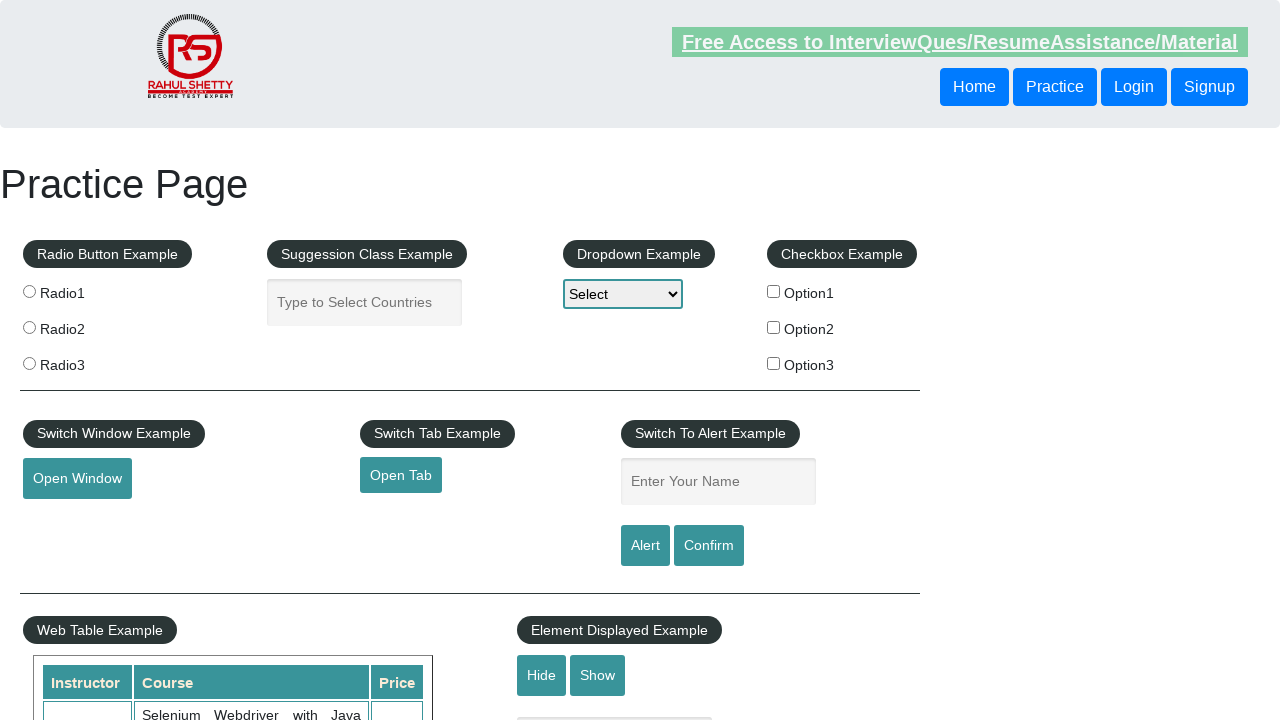

Located first column of footer links
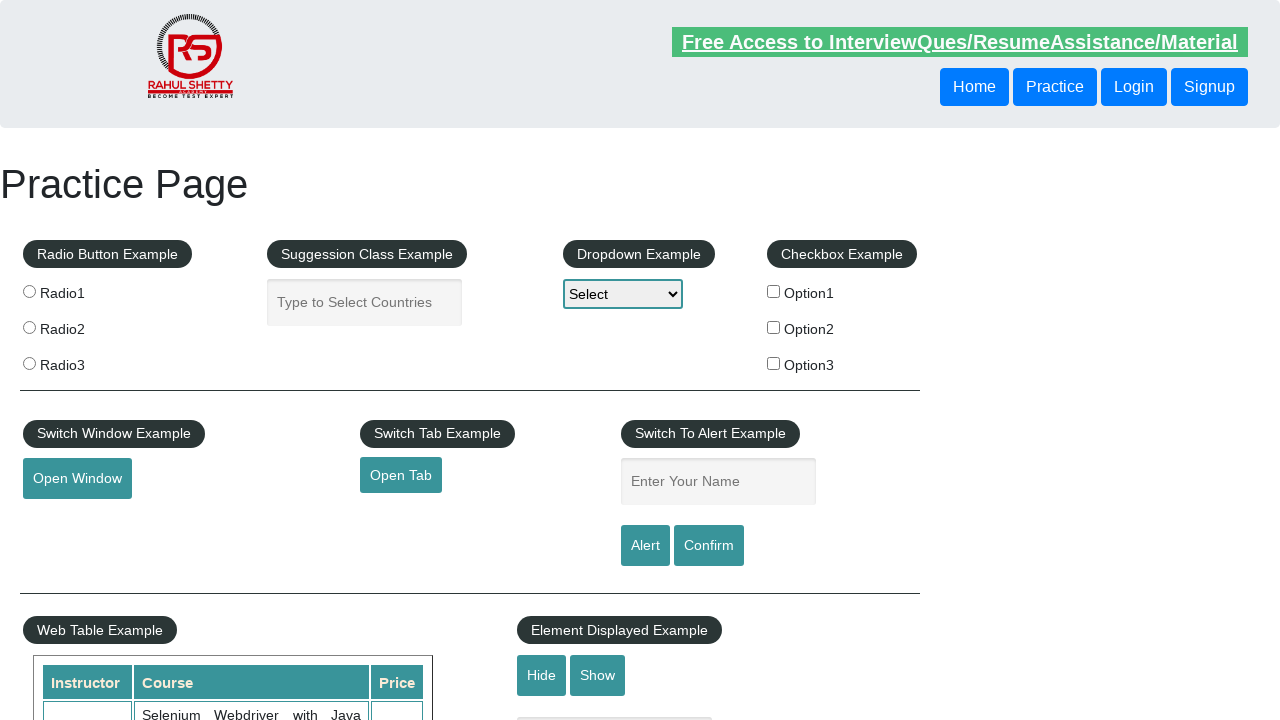

Found 5 links in footer first column
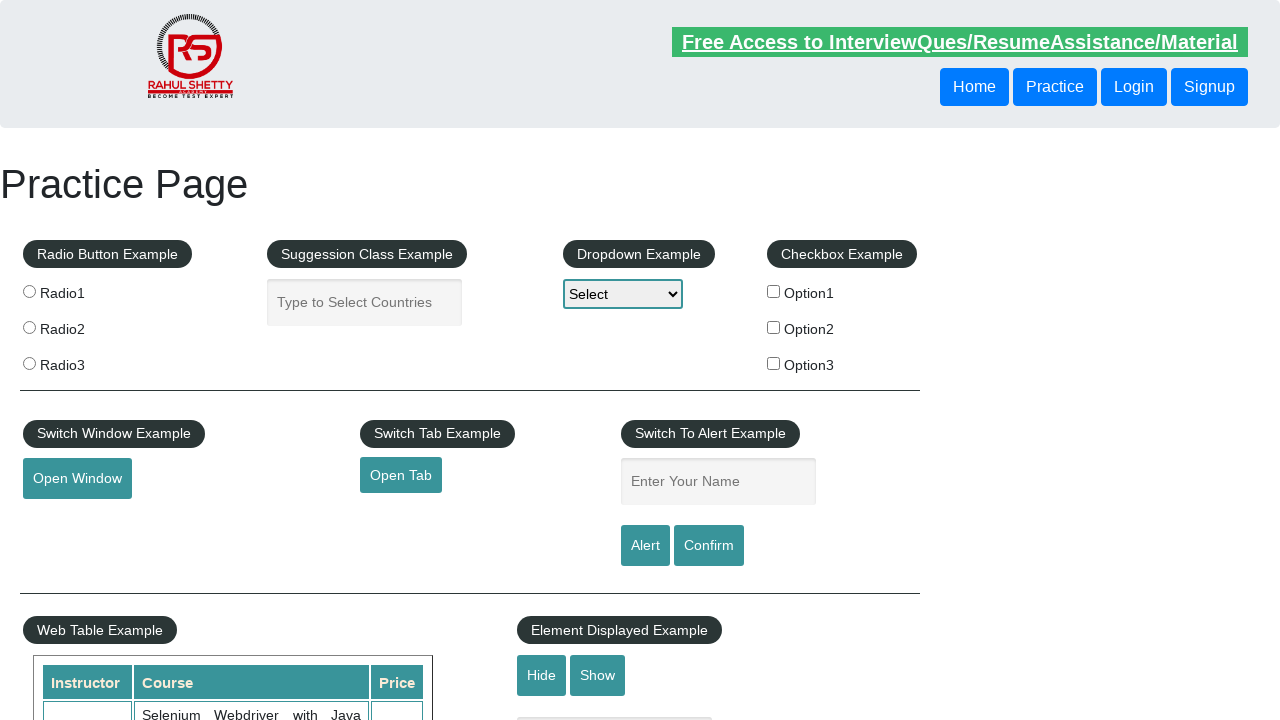

Opened footer link 1 in new tab using Ctrl+Click at (68, 520) on #gf-BIG table tbody tr td:first-child ul >> a >> nth=1
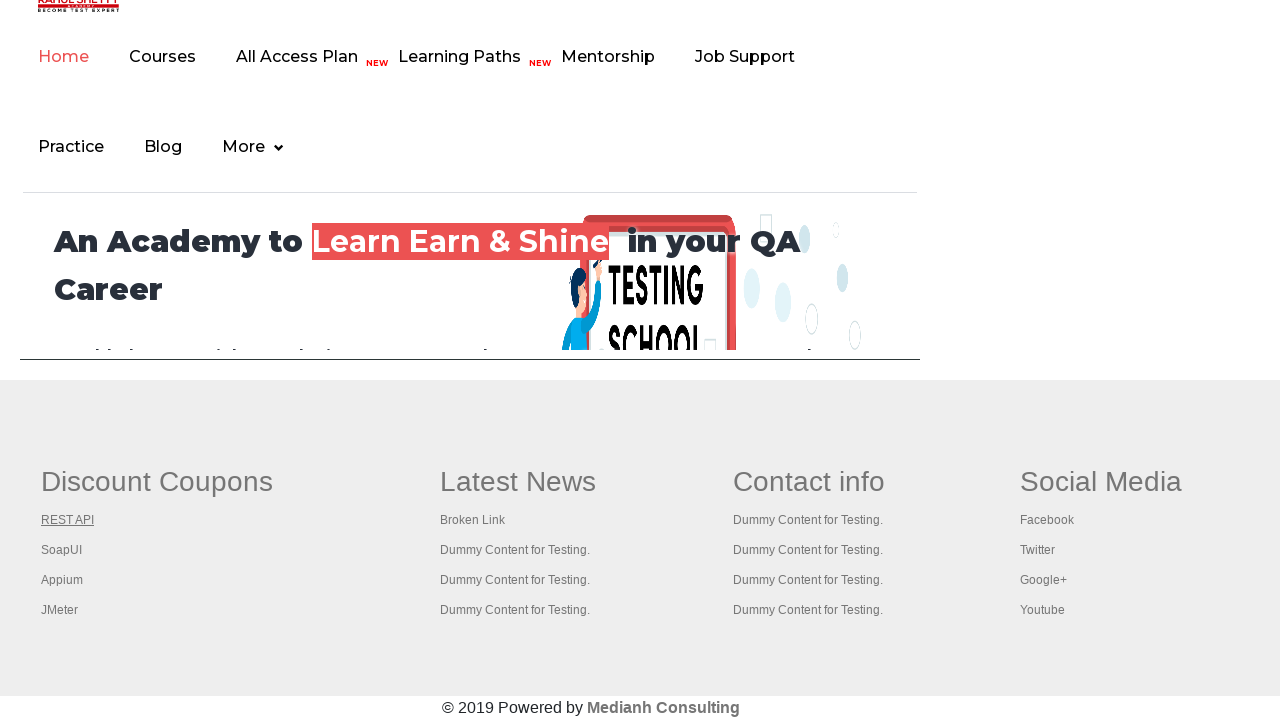

Opened footer link 2 in new tab using Ctrl+Click at (62, 550) on #gf-BIG table tbody tr td:first-child ul >> a >> nth=2
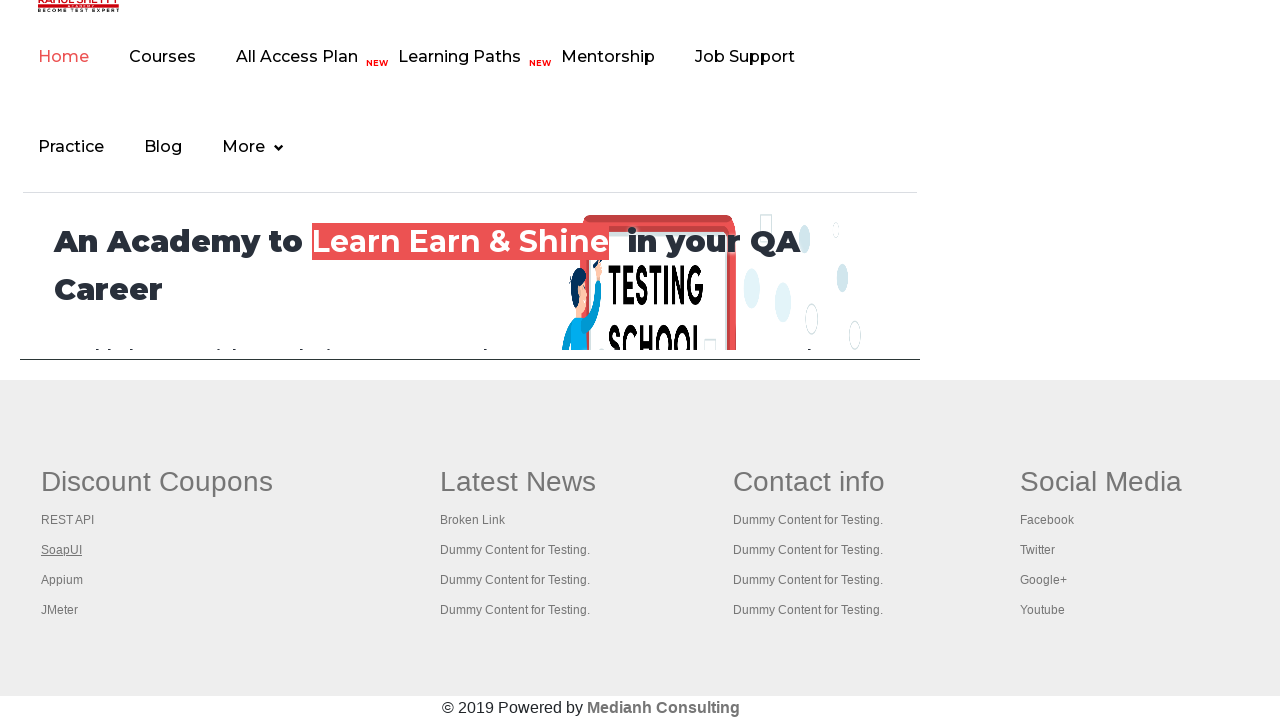

Opened footer link 3 in new tab using Ctrl+Click at (62, 580) on #gf-BIG table tbody tr td:first-child ul >> a >> nth=3
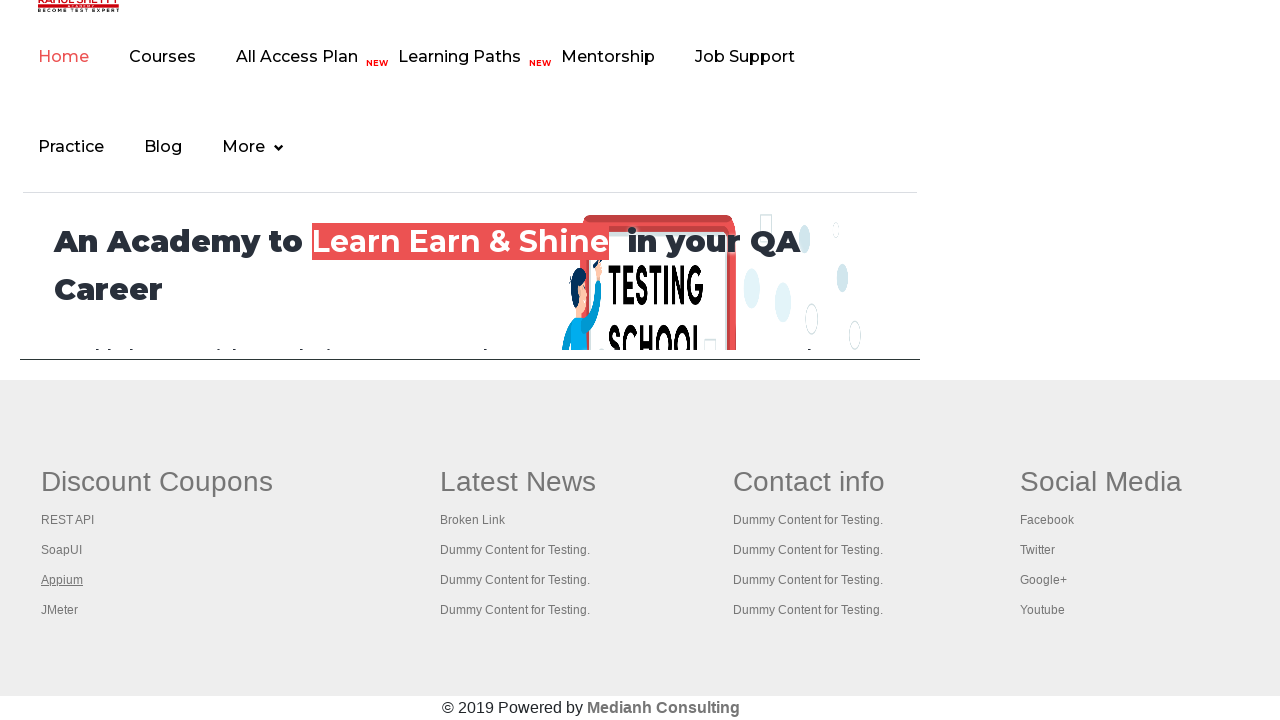

Opened footer link 4 in new tab using Ctrl+Click at (60, 610) on #gf-BIG table tbody tr td:first-child ul >> a >> nth=4
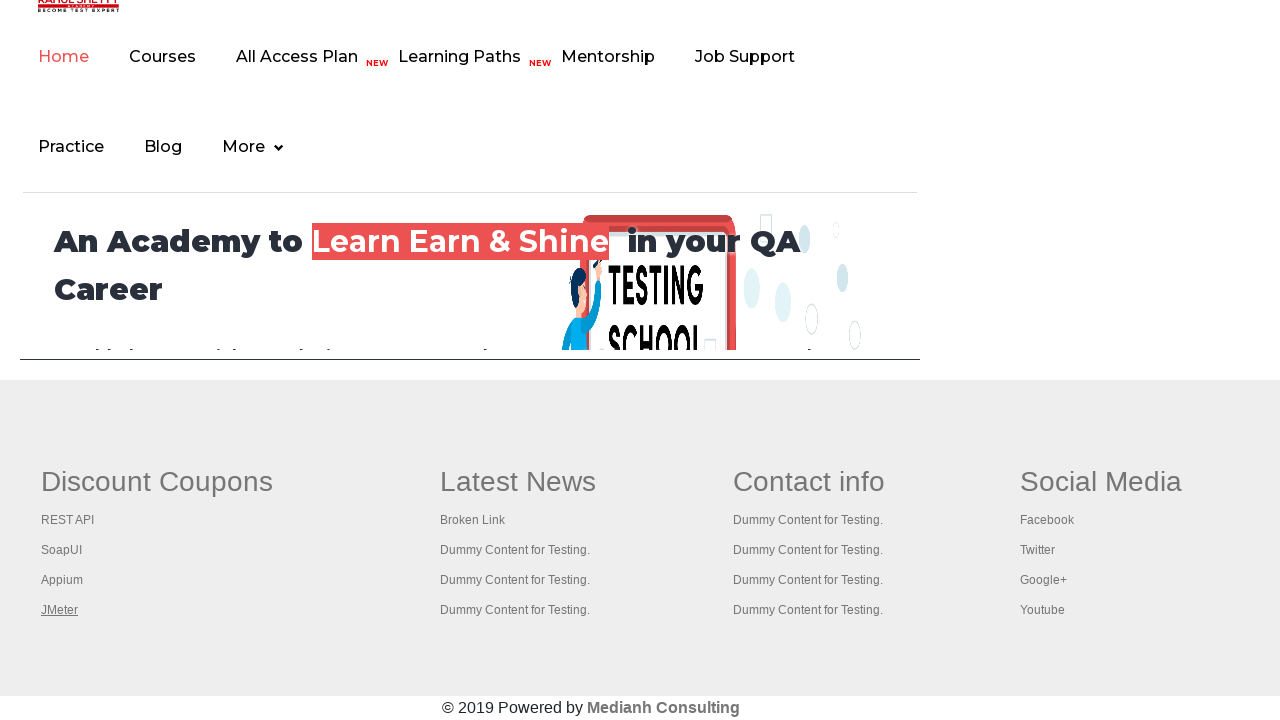

Waited 1000ms for new tabs to open
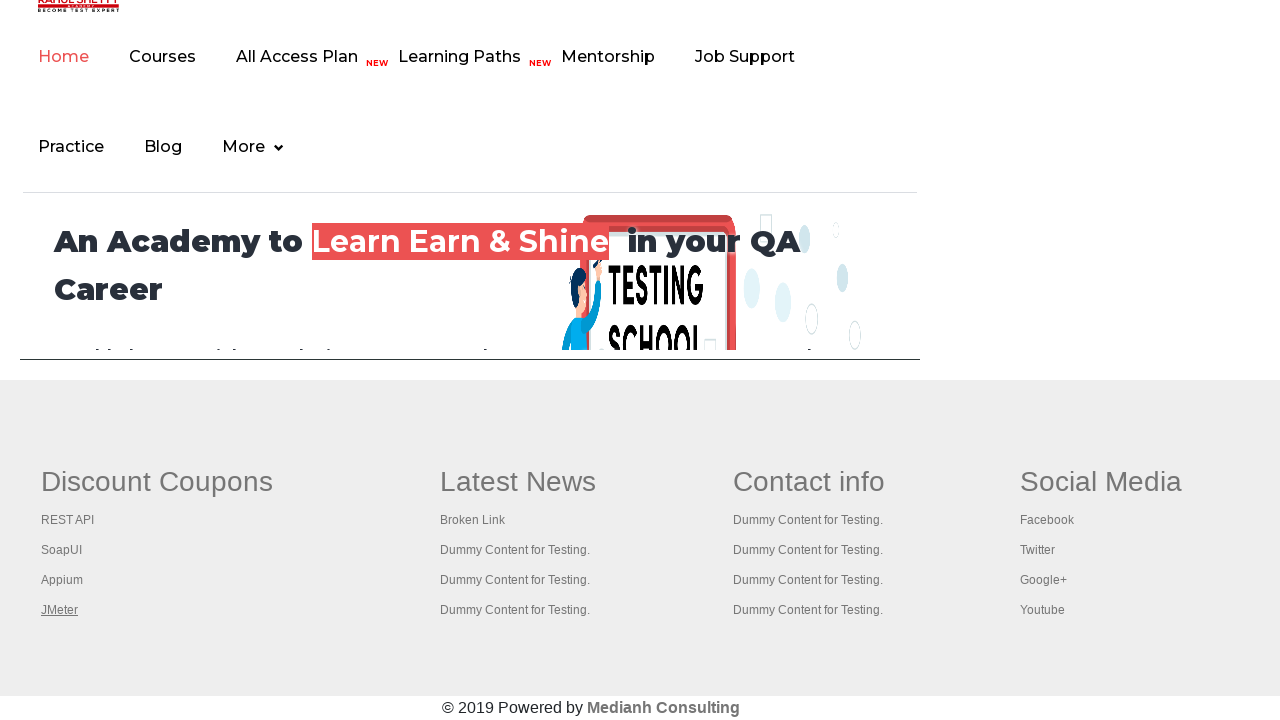

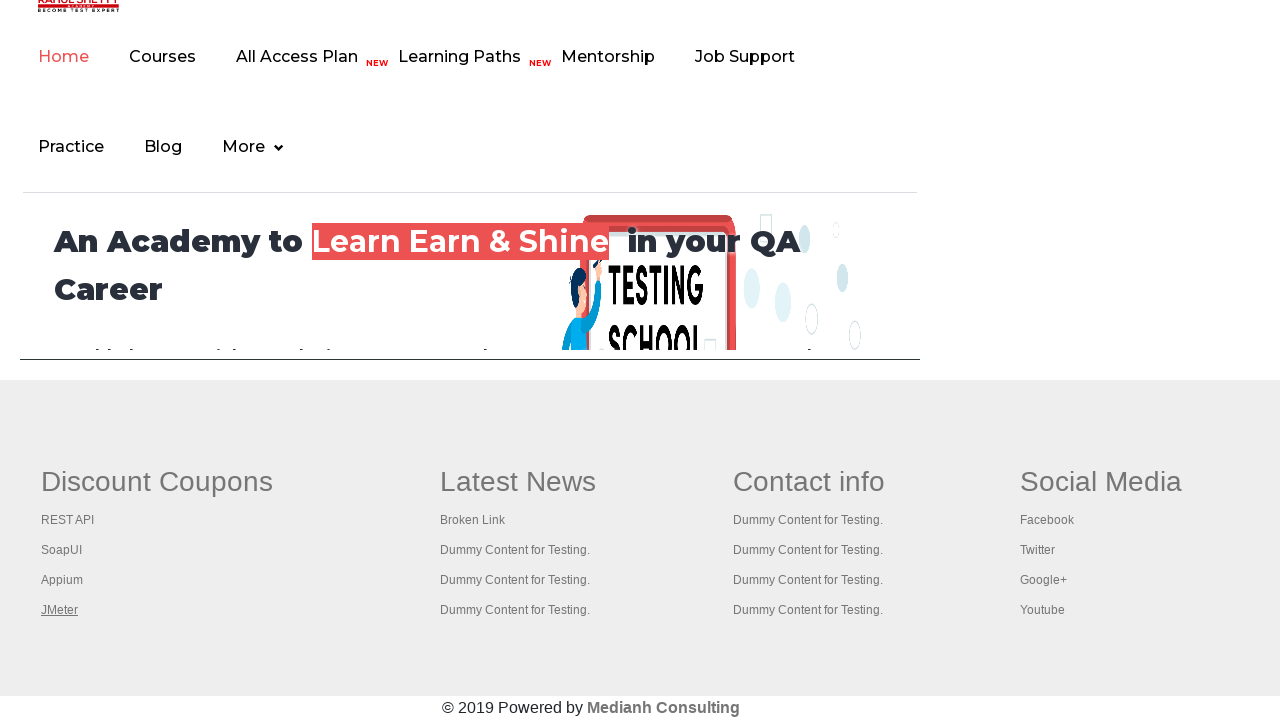